Tests a booking form by waiting for a specific price, clicking book, calculating a value based on displayed input, and submitting the result

Starting URL: http://suninjuly.github.io/explicit_wait2.html

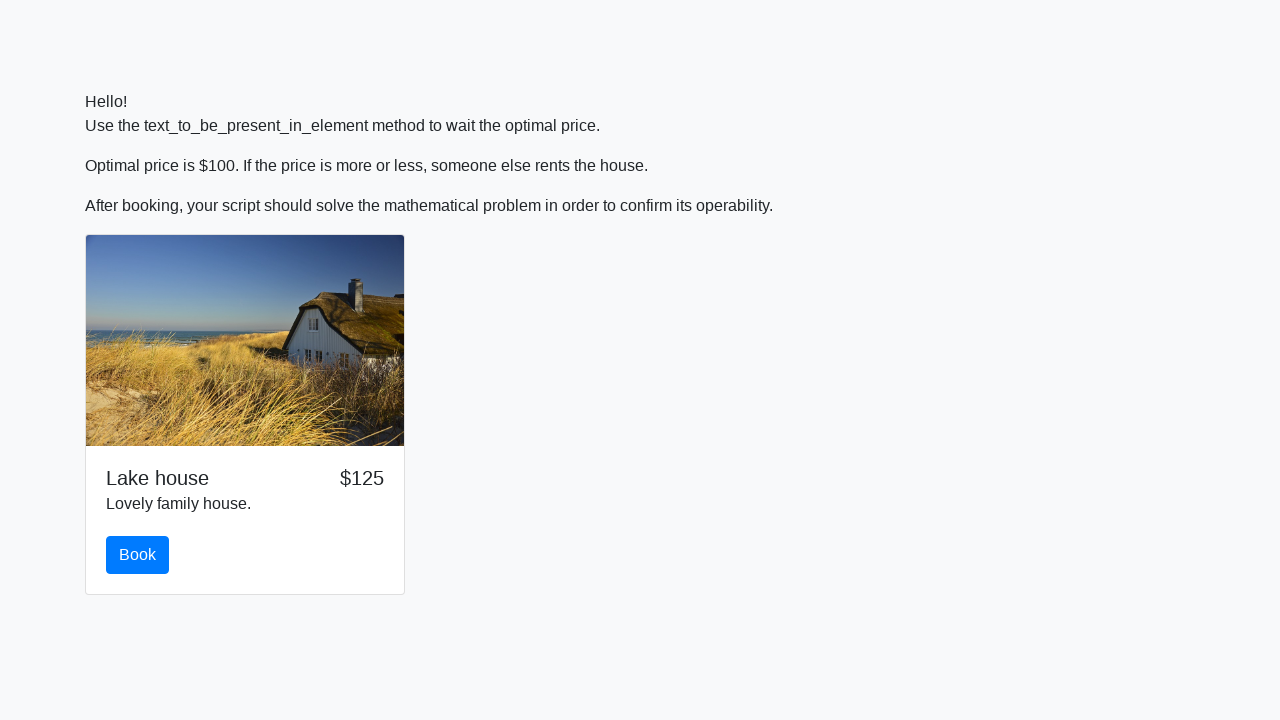

Waited for price element to display $100
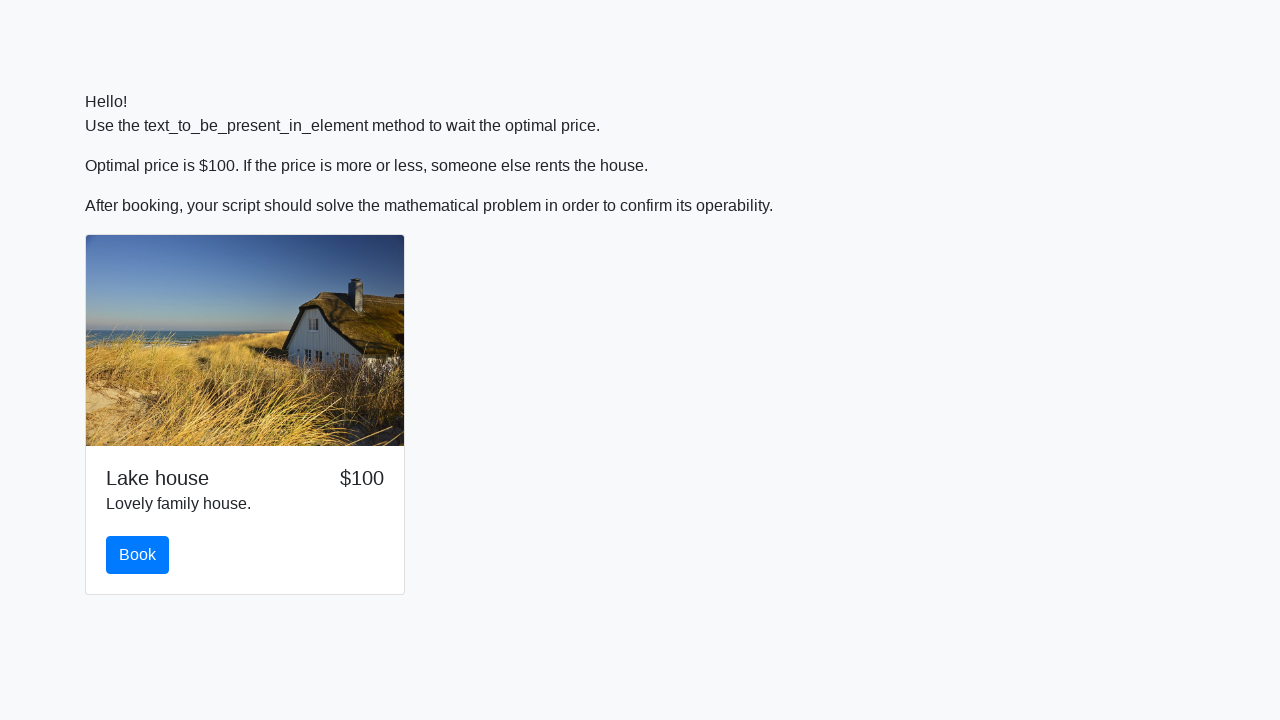

Clicked the book button at (138, 555) on #book
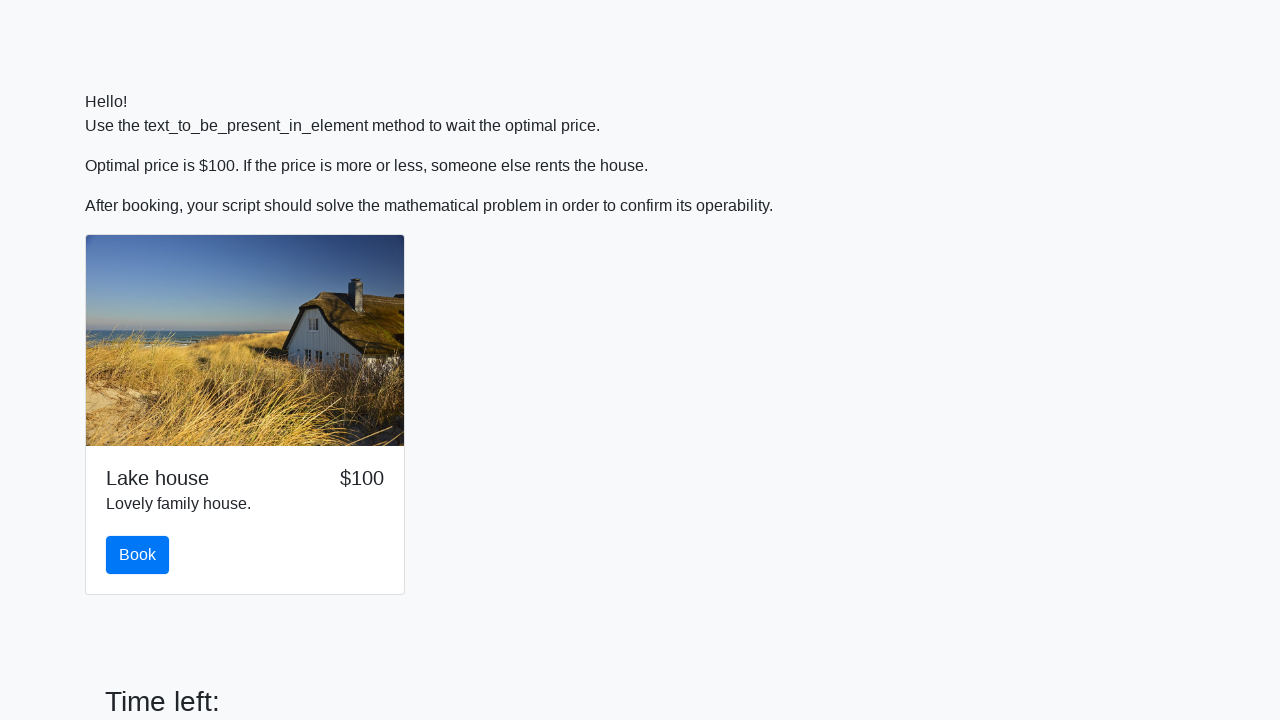

Retrieved input value for calculation: 451
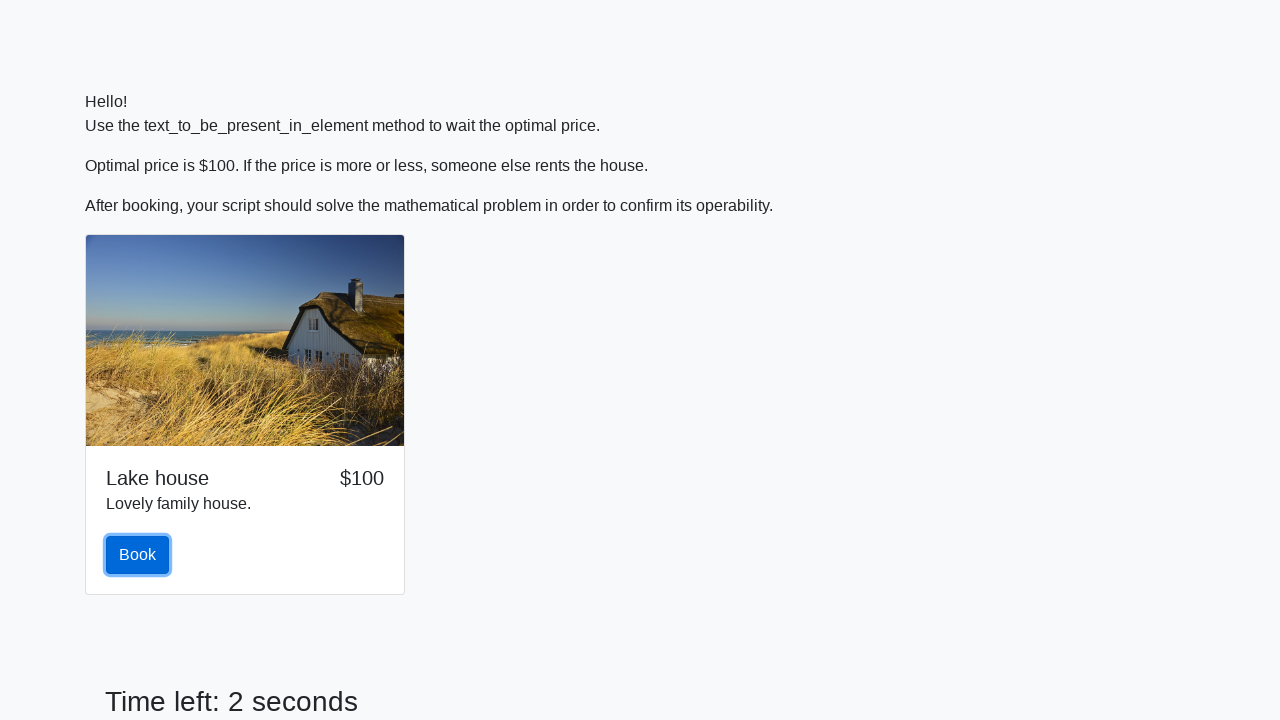

Calculated answer from input value: 2.4683526919948813
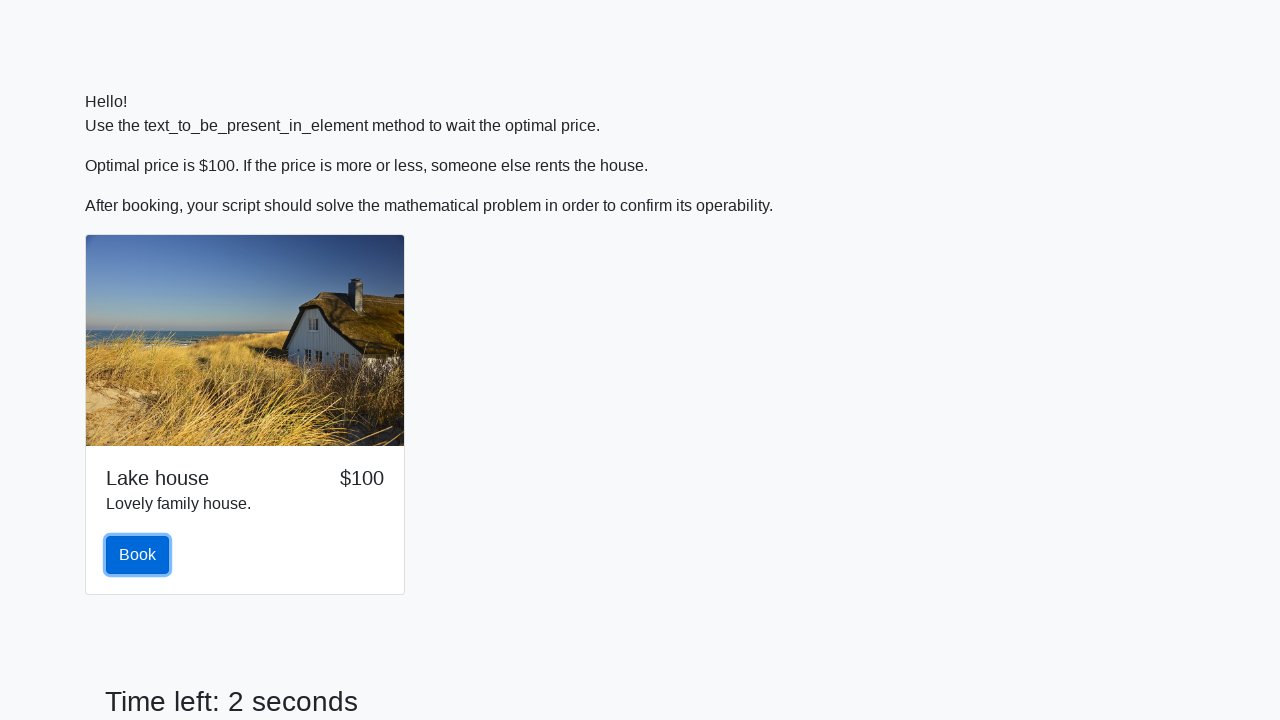

Filled answer field with calculated value: 2.4683526919948813 on input
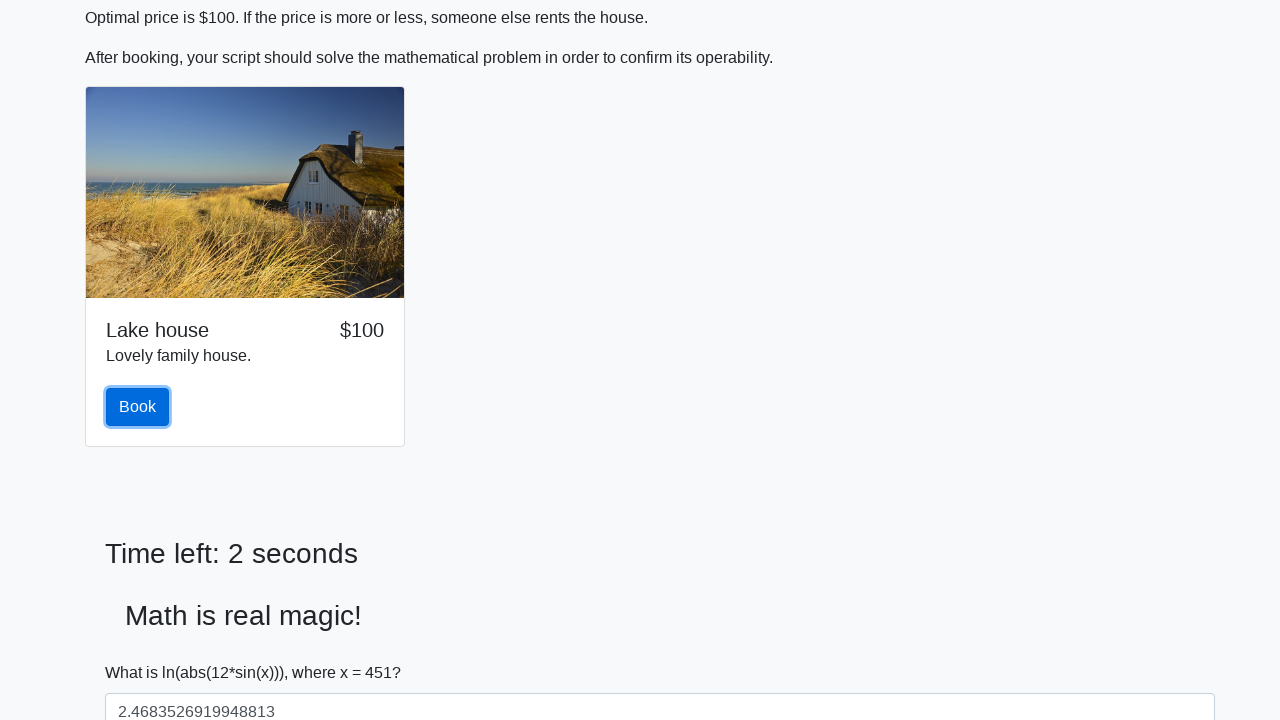

Clicked Submit button to complete the booking form at (143, 651) on button:has-text('Submit')
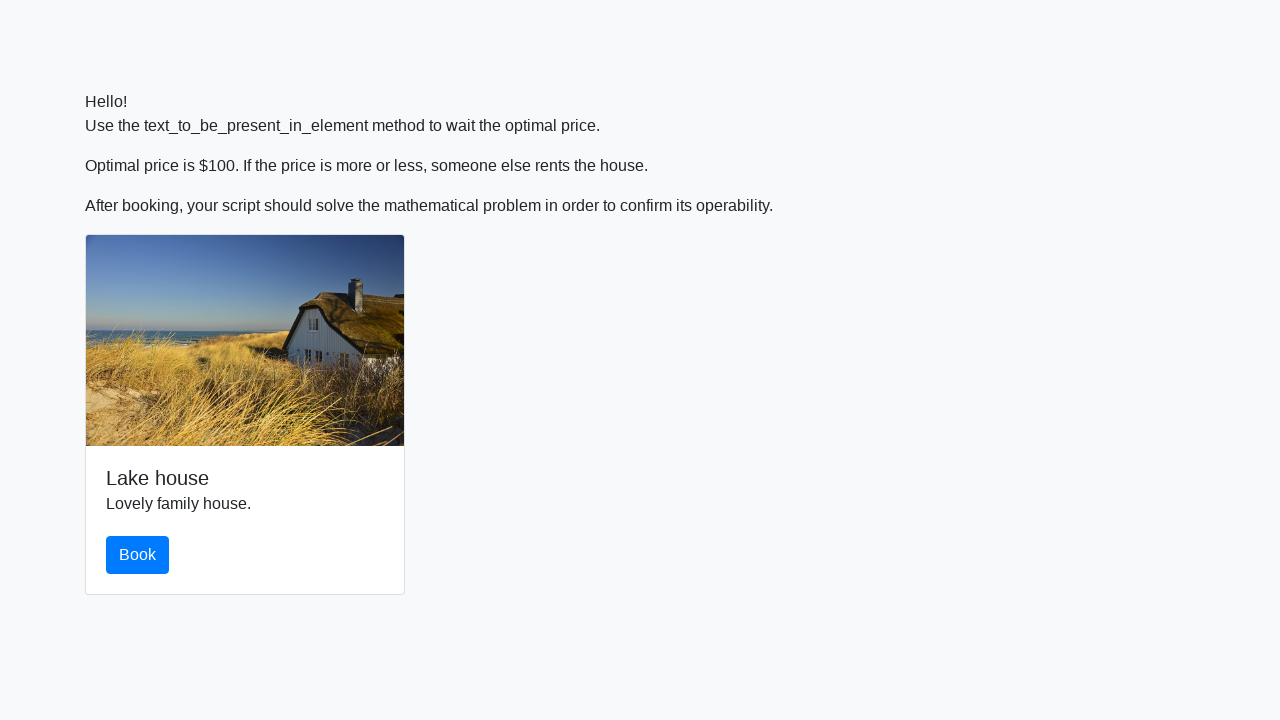

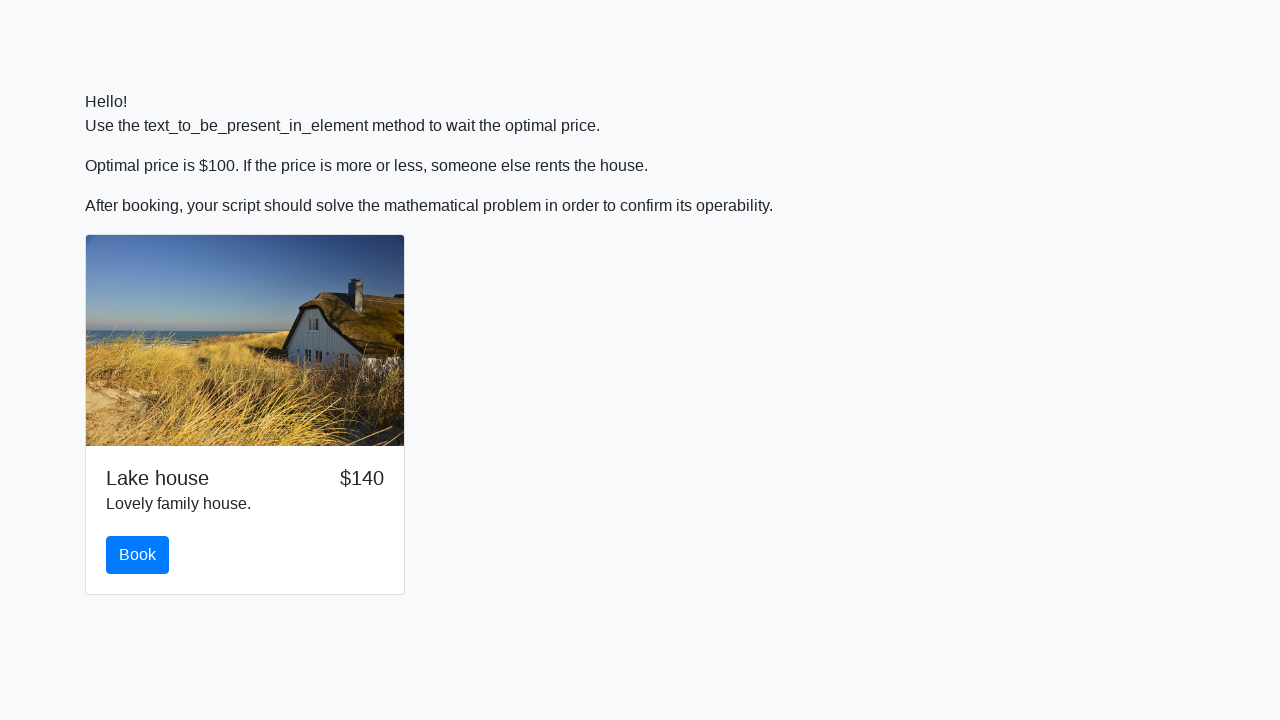